Navigates to a test automation practice page and locates a specific widget element on the page

Starting URL: https://testautomationpractice.blogspot.com/

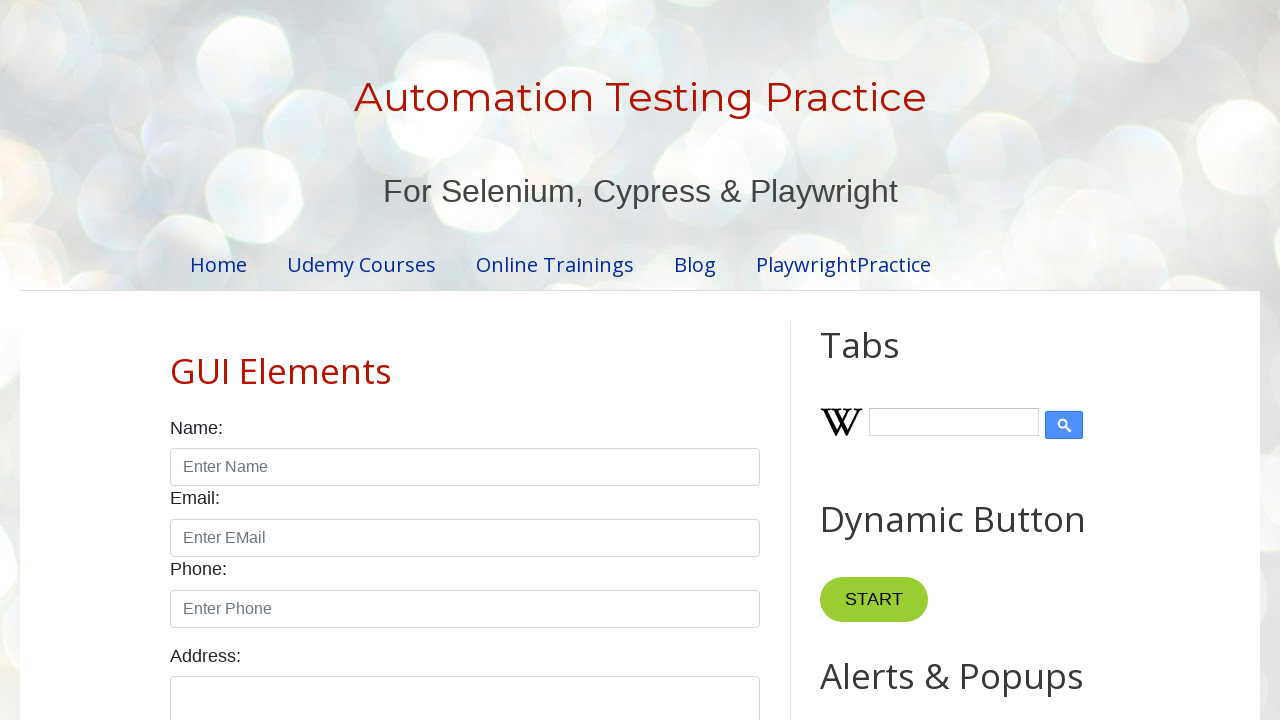

Navigated to test automation practice page
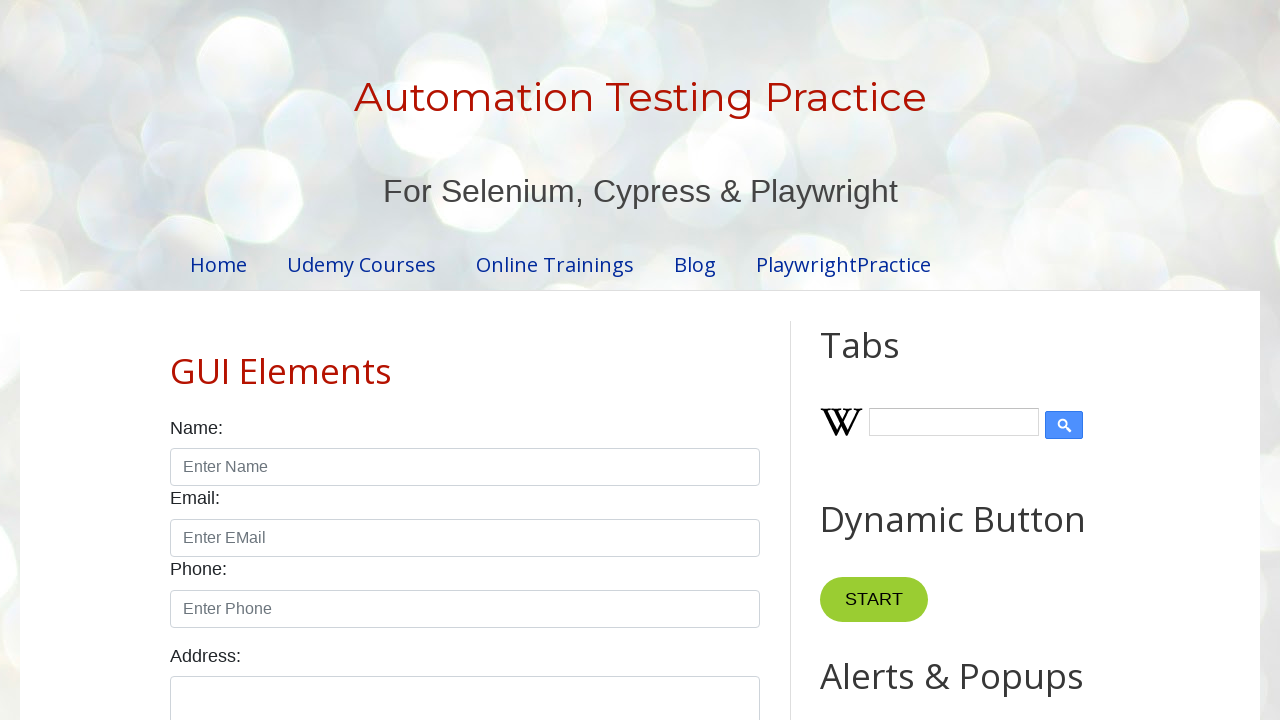

Widget element became visible
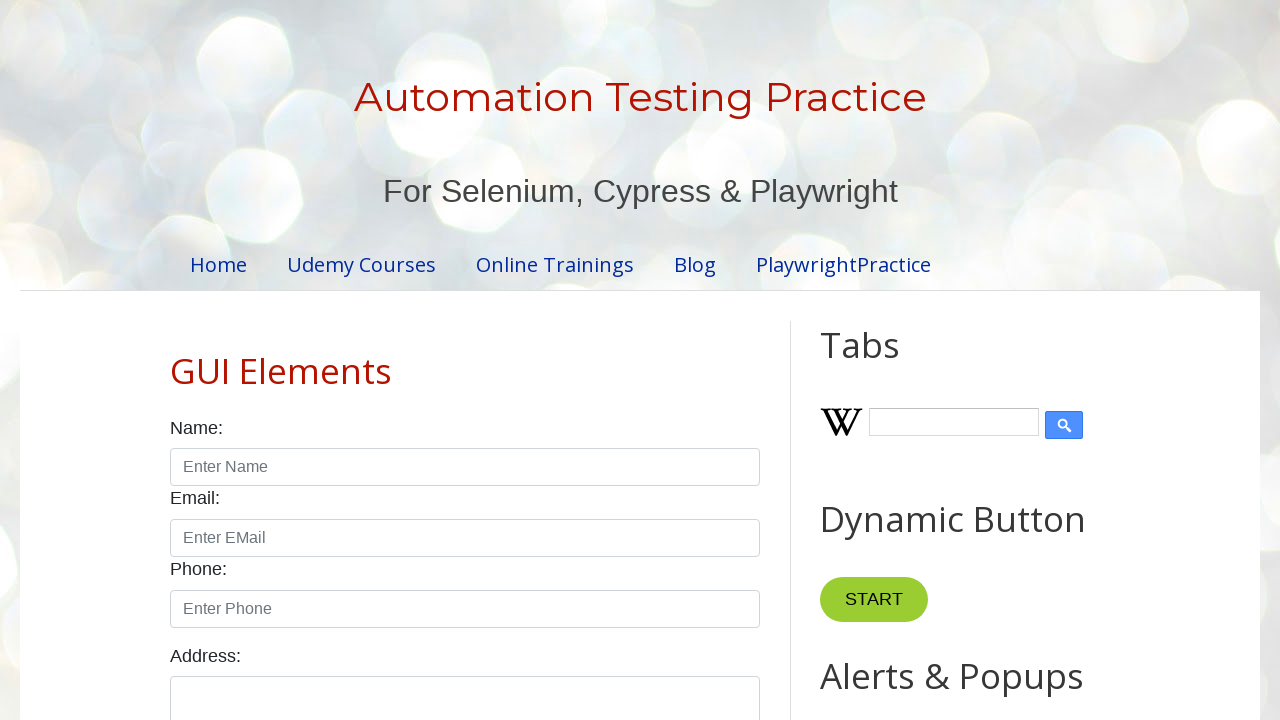

Located specific widget element on the page
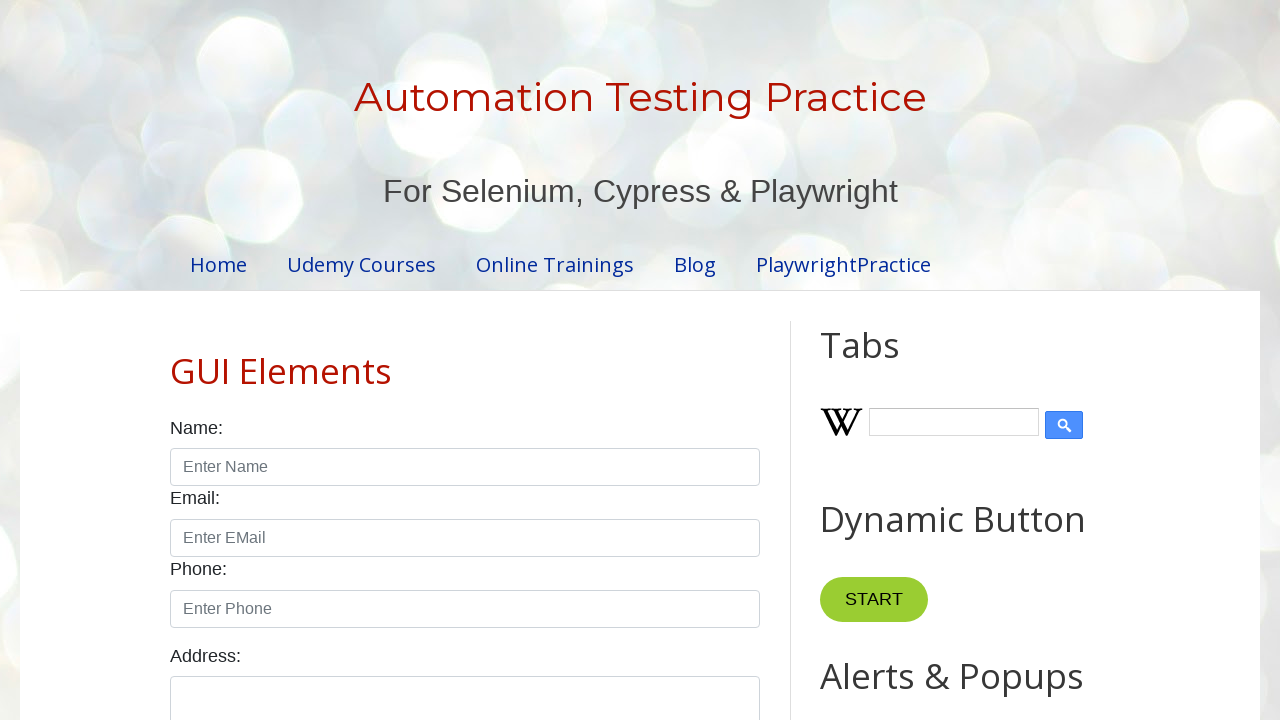

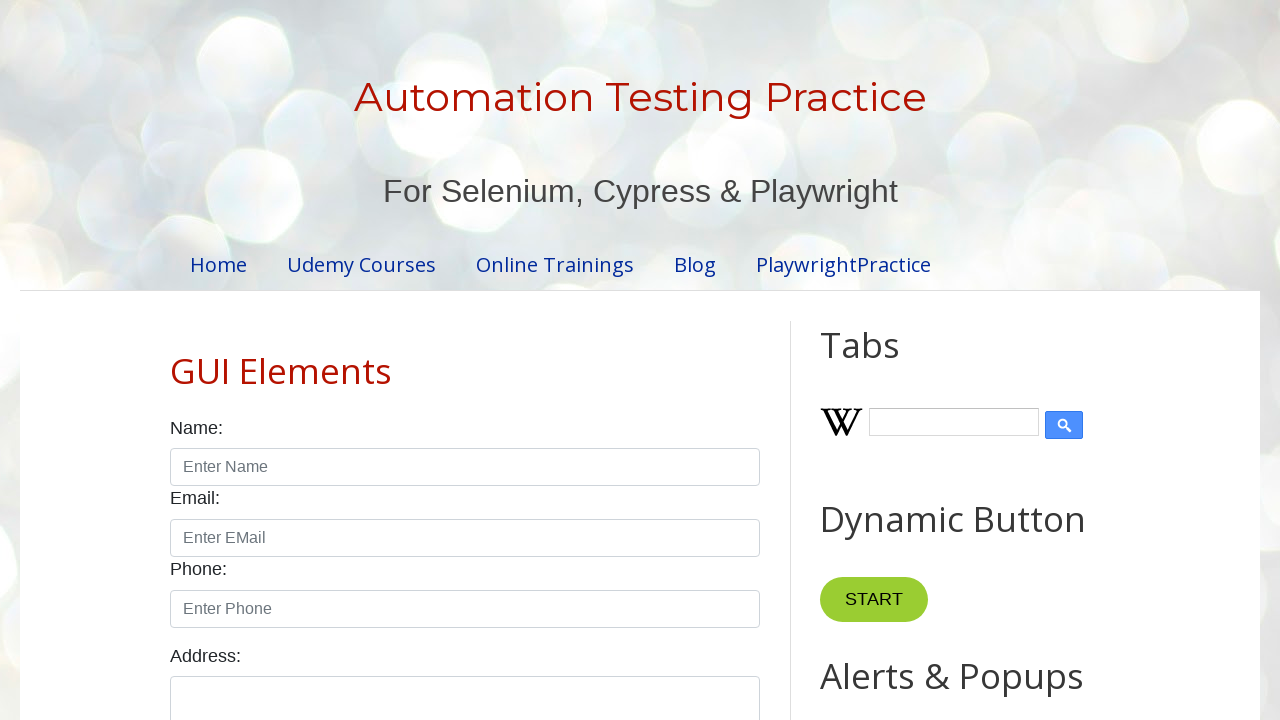